Tests dropdown selection functionality by selecting options using value, label, and index methods on a dropdown element

Starting URL: https://the-internet.herokuapp.com/dropdown

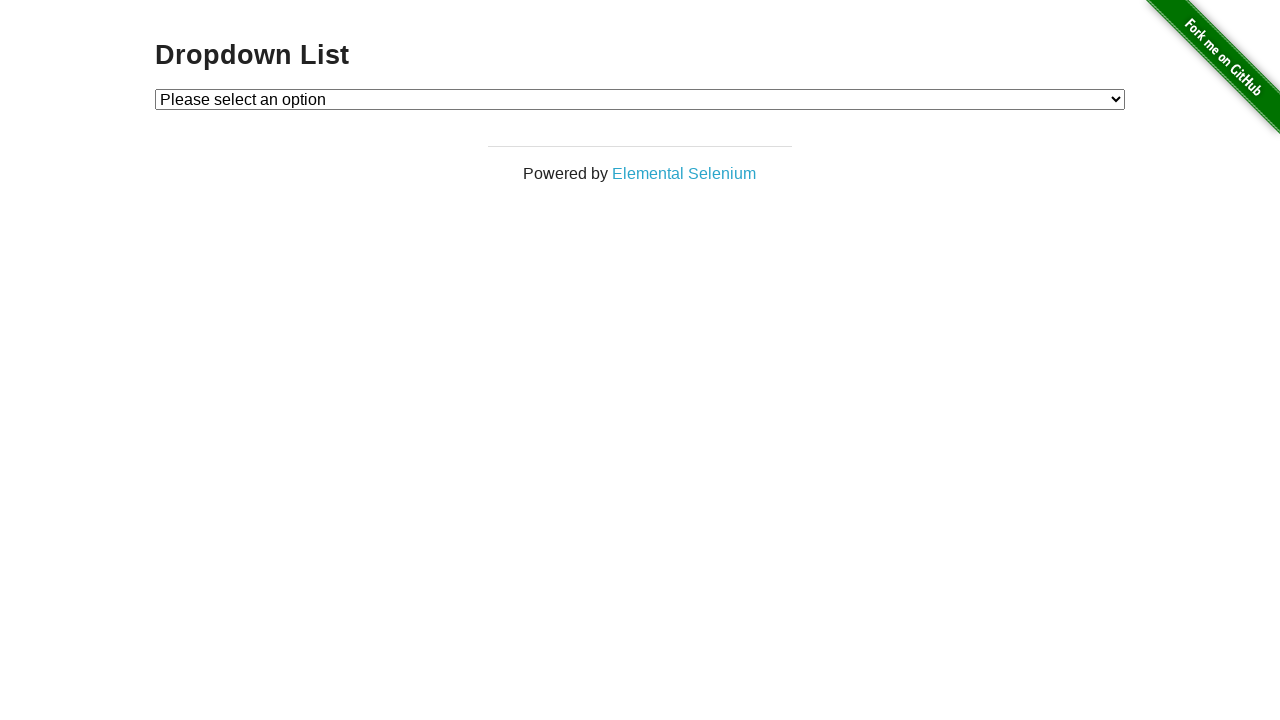

Located the dropdown element with id 'dropdown'
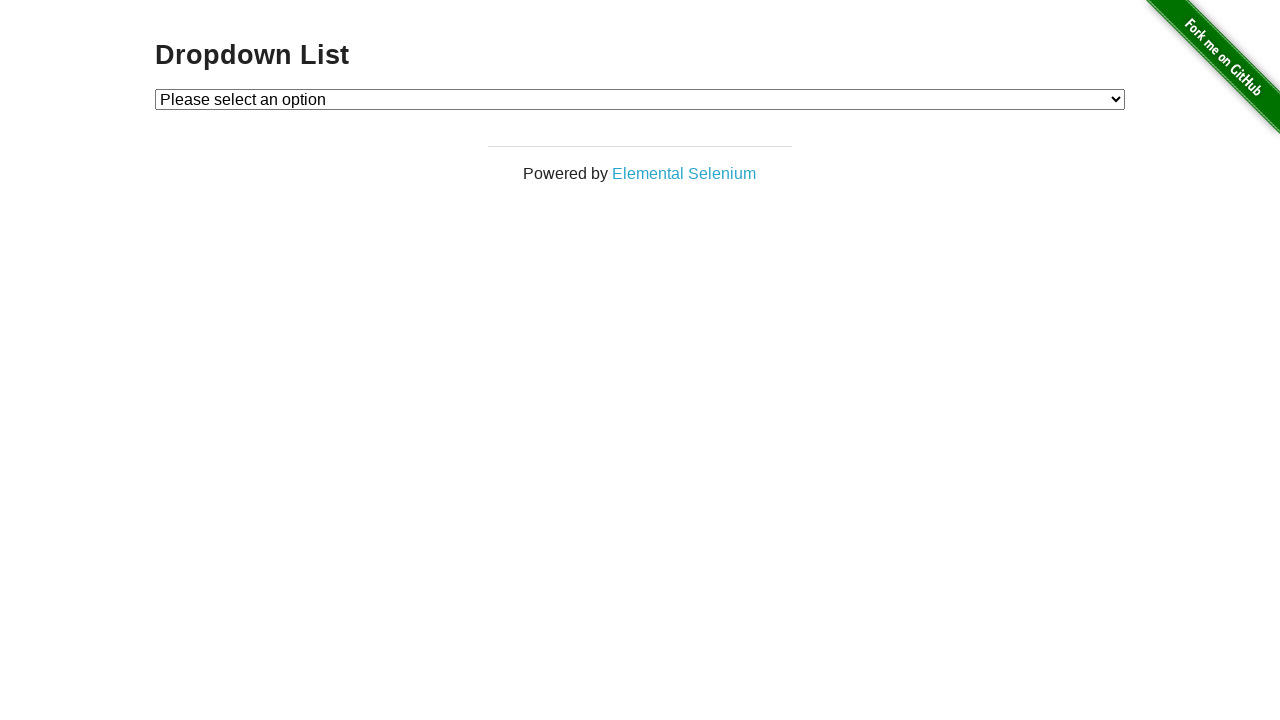

Selected dropdown option by value '1' on #dropdown
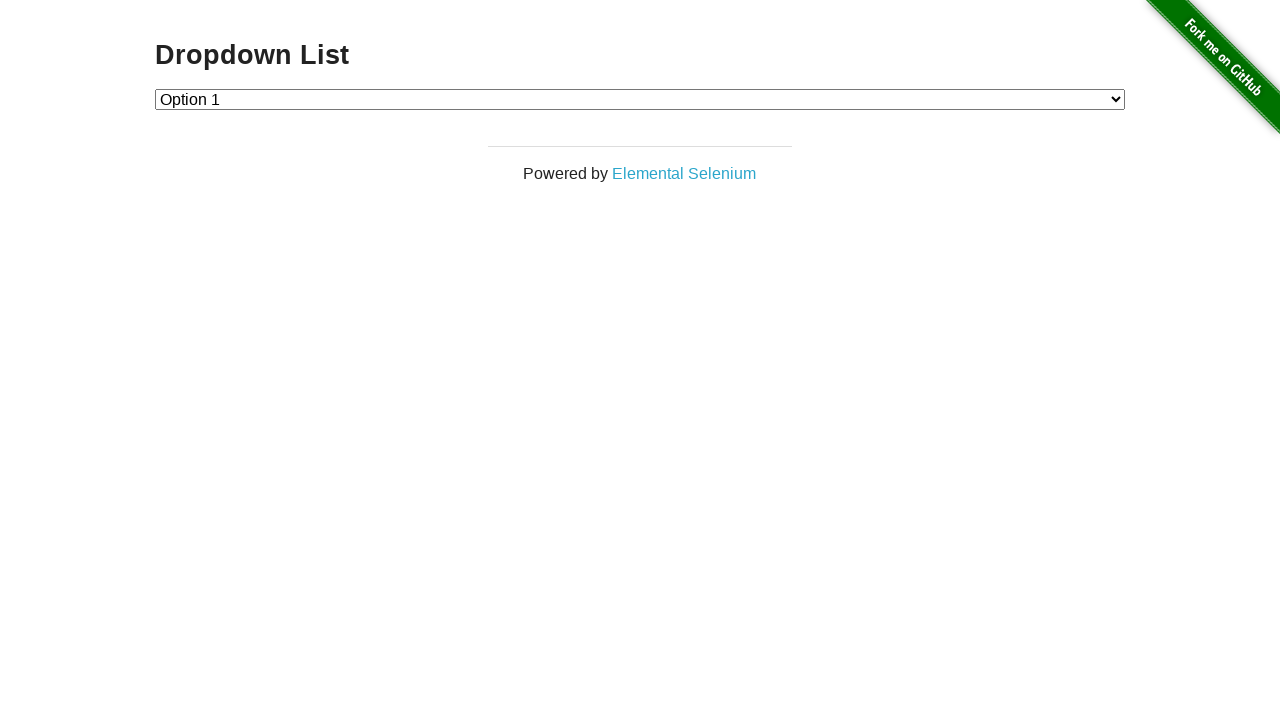

Selected dropdown option by label 'Option 2' on #dropdown
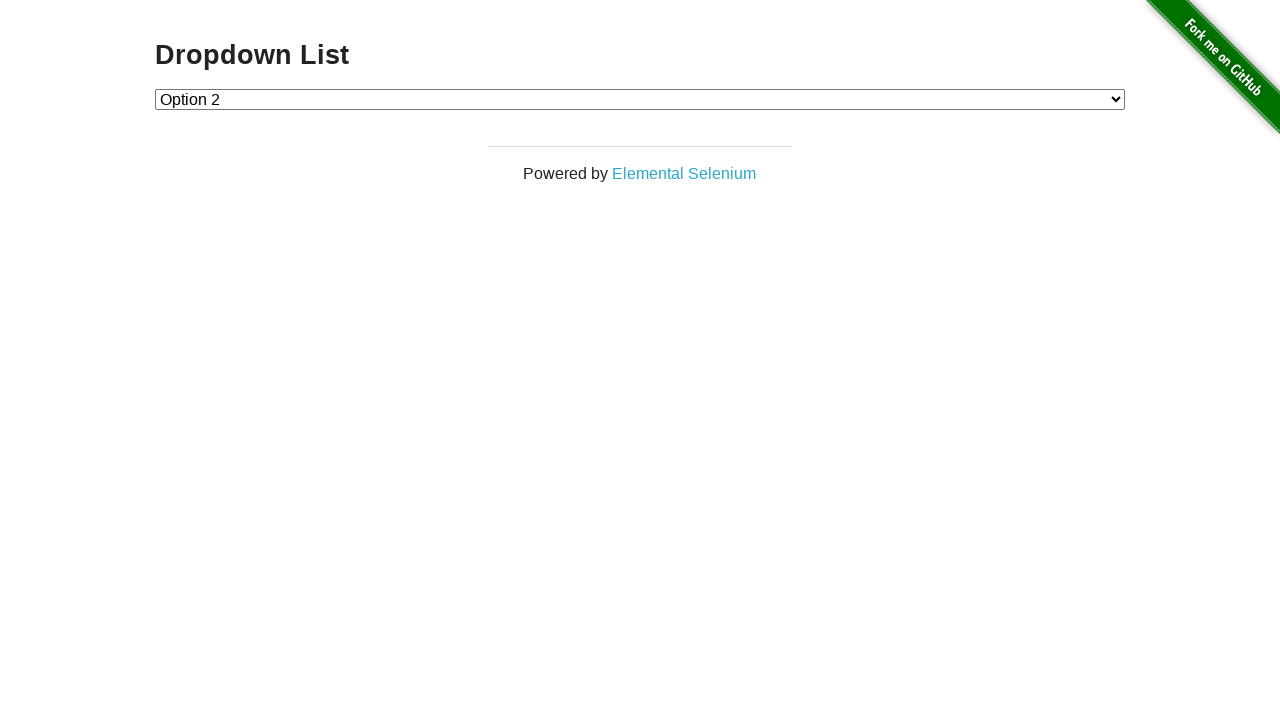

Selected dropdown option by index 1 on #dropdown
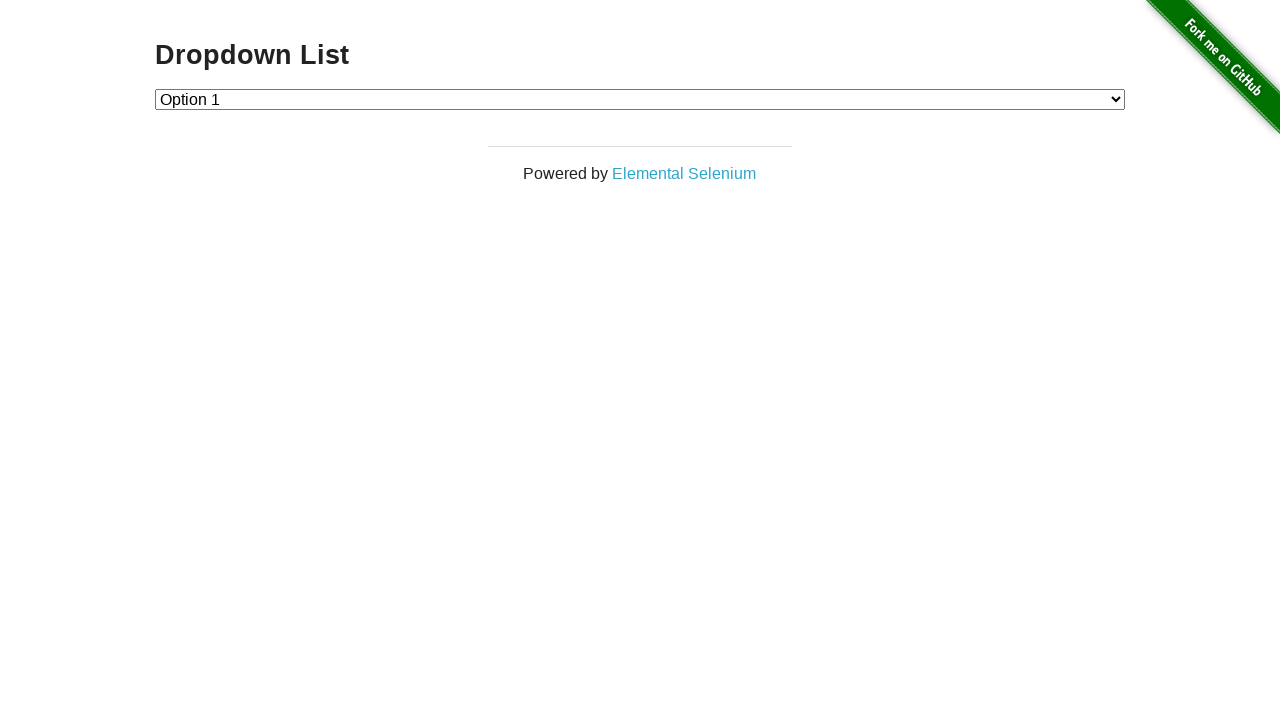

Verified dropdown element is visible after selections
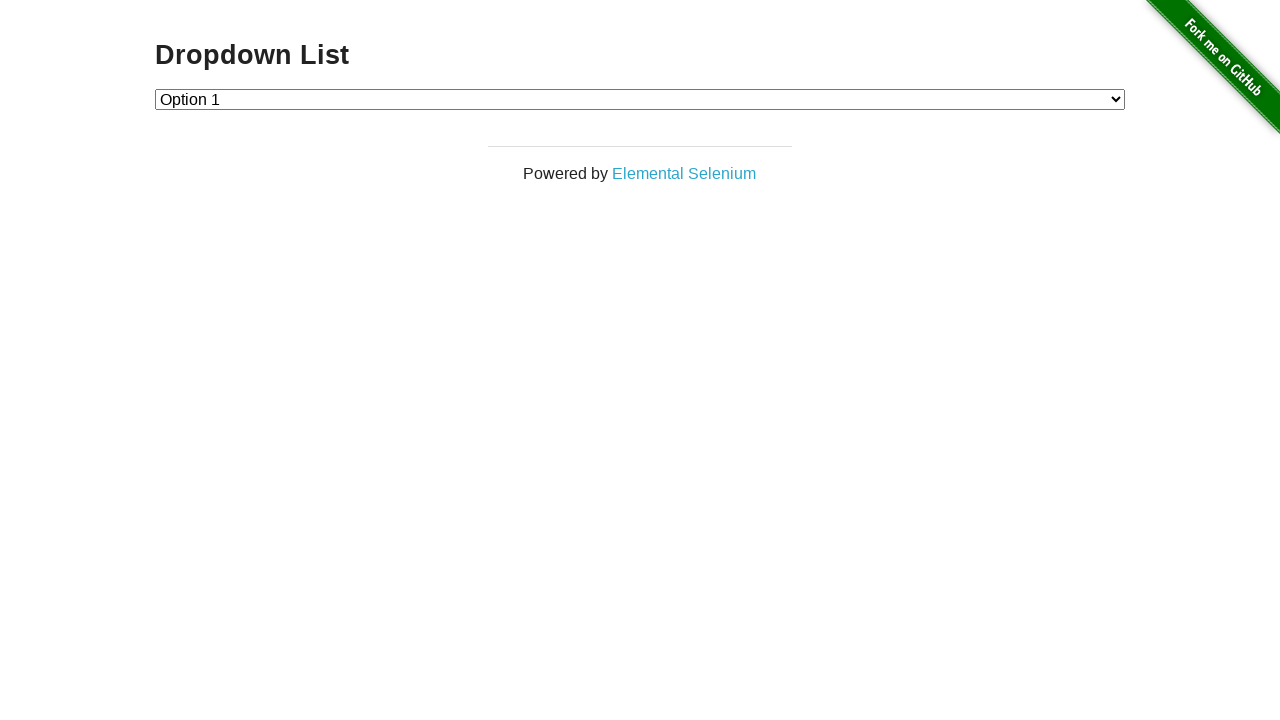

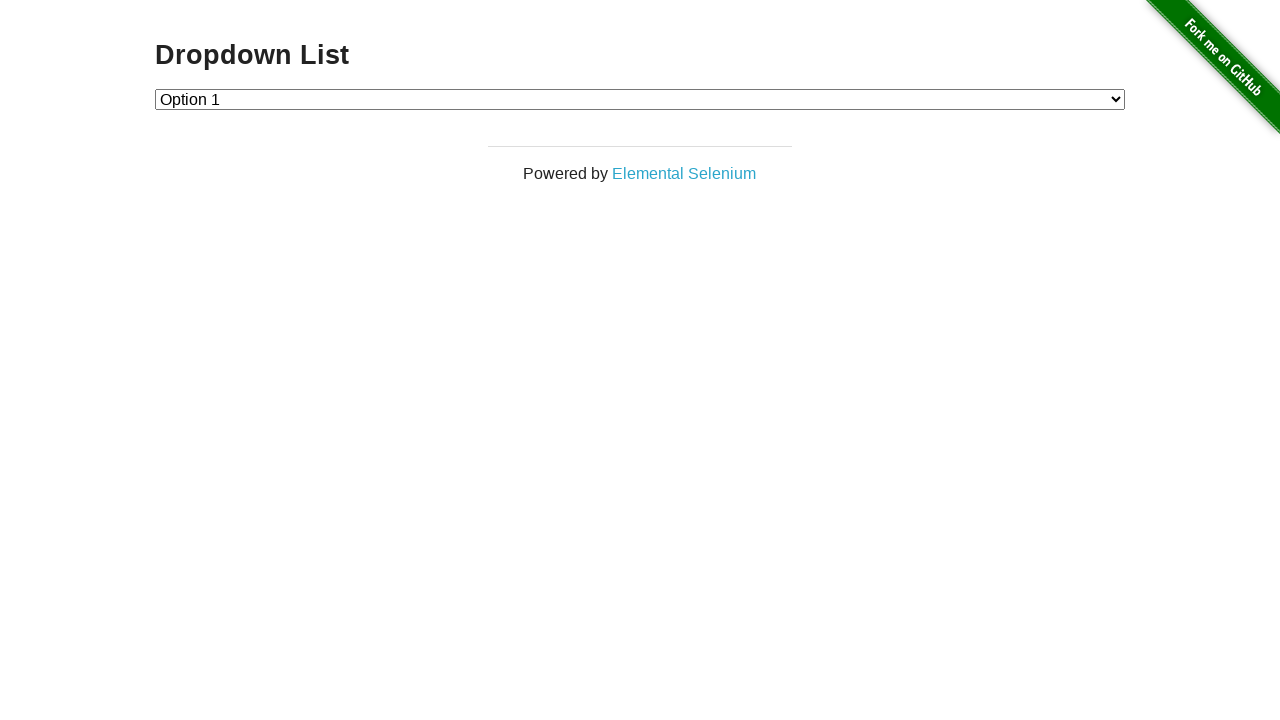